Tests dynamic controls on a page by removing a checkbox and enabling a disabled input field through button clicks

Starting URL: http://the-internet.herokuapp.com/dynamic_controls

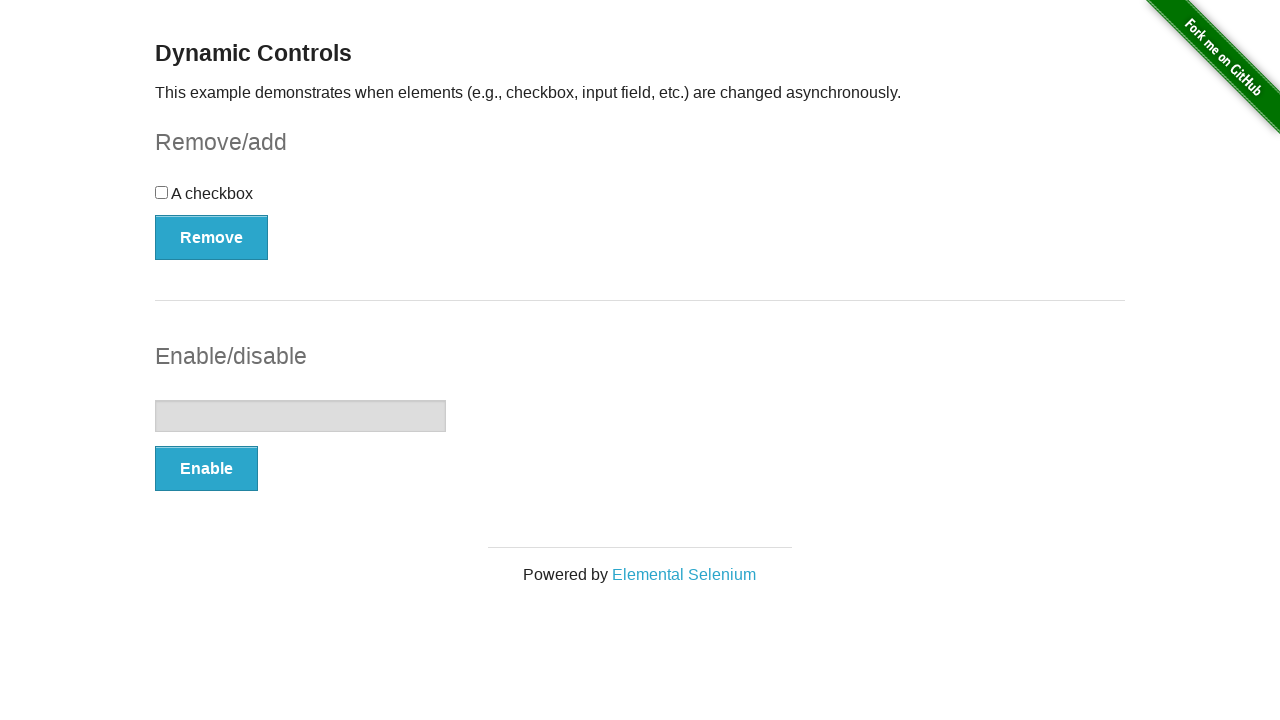

Clicked first button to remove checkbox at (212, 237) on button >> nth=0
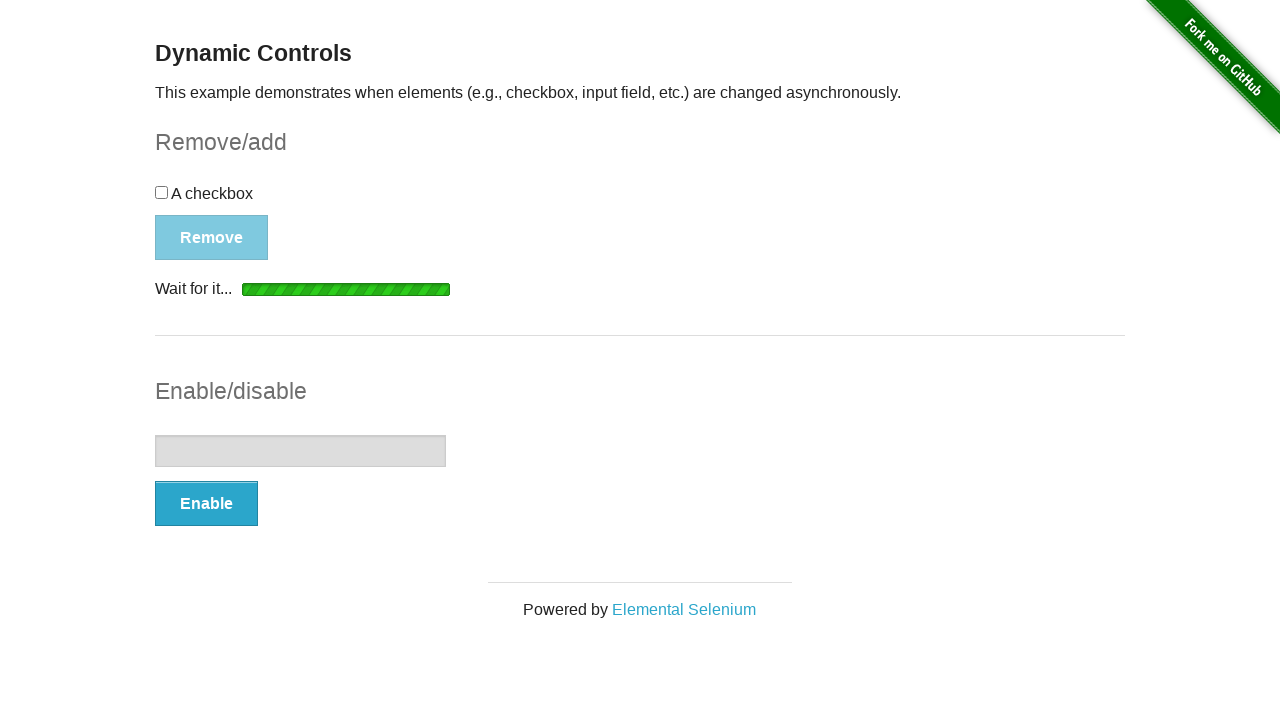

Removal message appeared
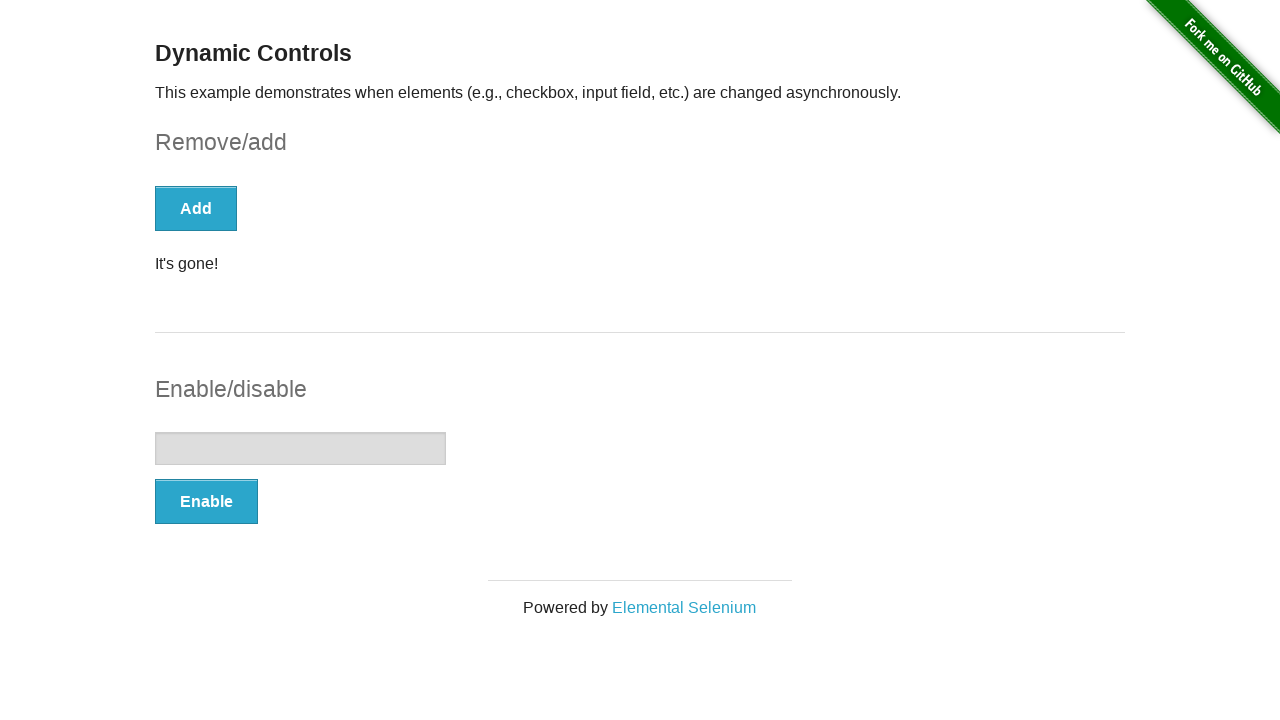

Checkbox disappeared from page
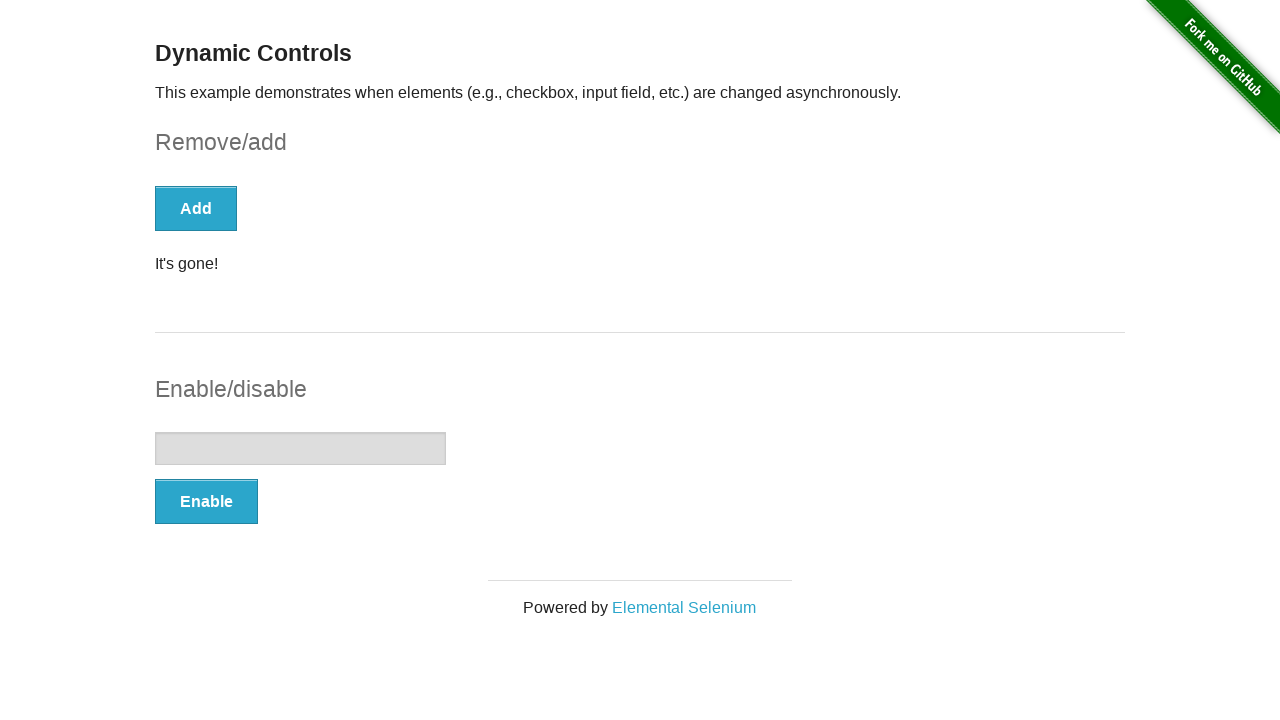

Verified input field is disabled
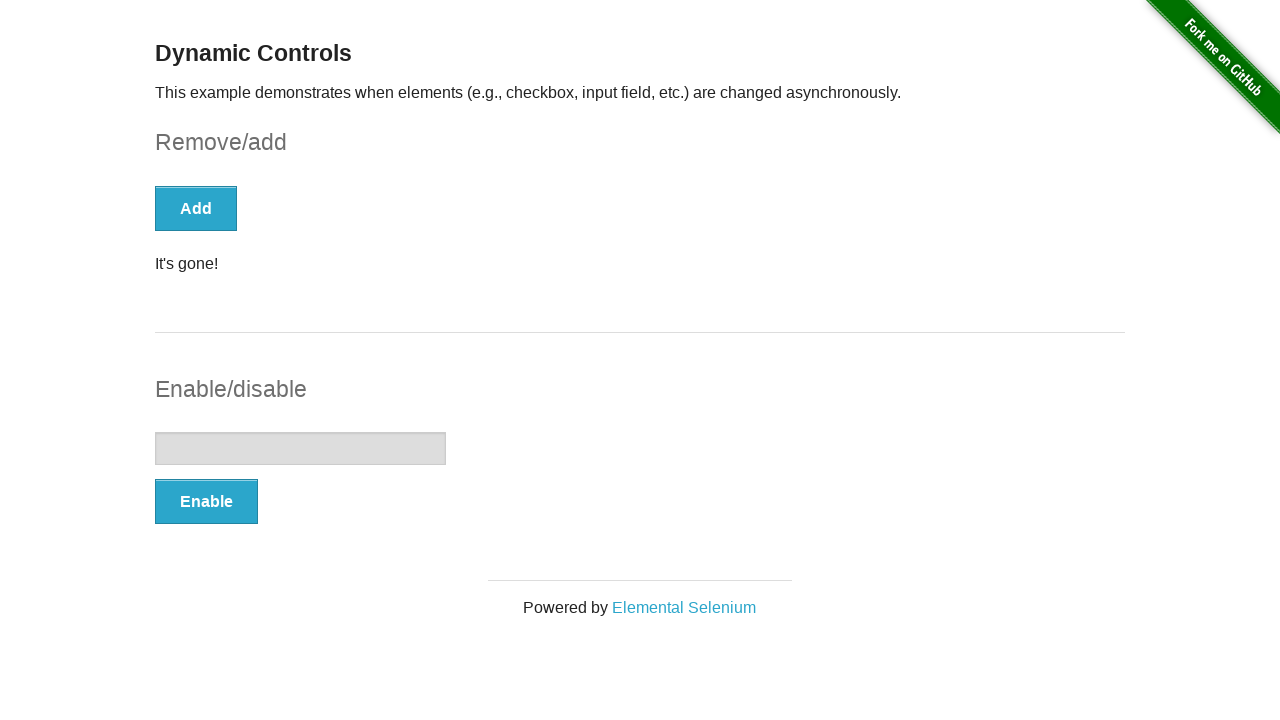

Clicked second button to enable input field at (206, 501) on button >> nth=1
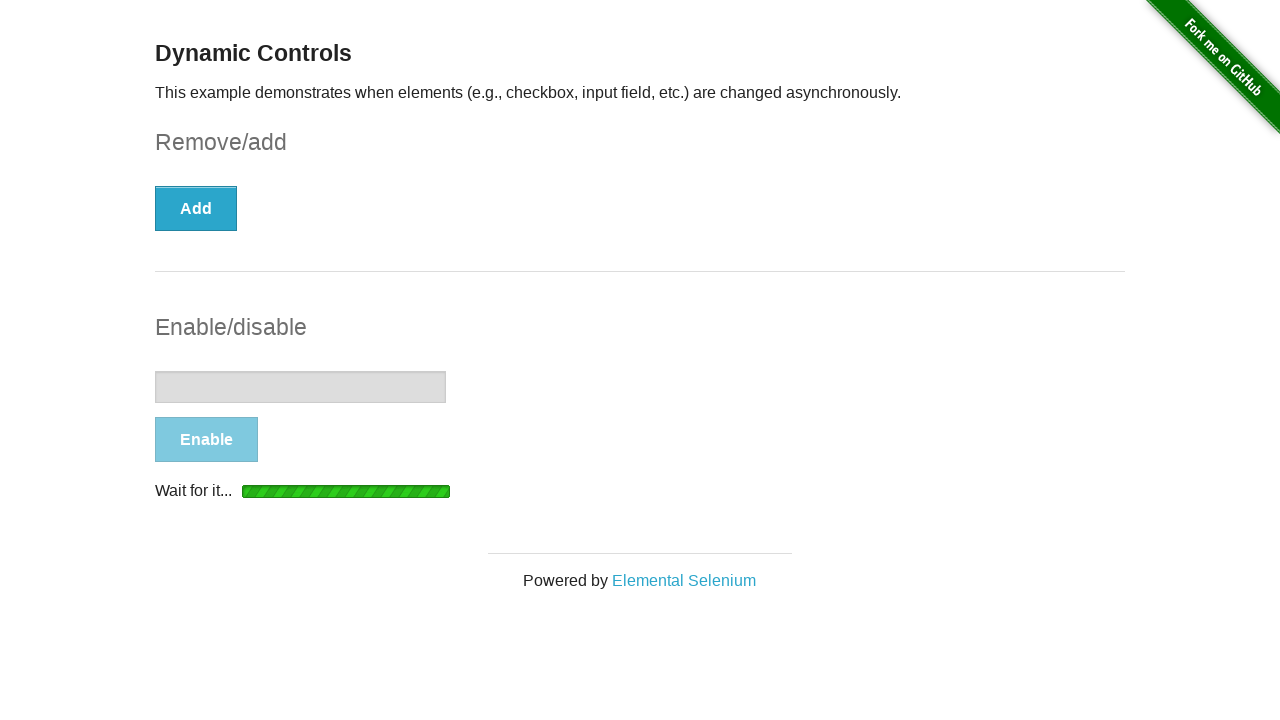

Enabled message appeared on page
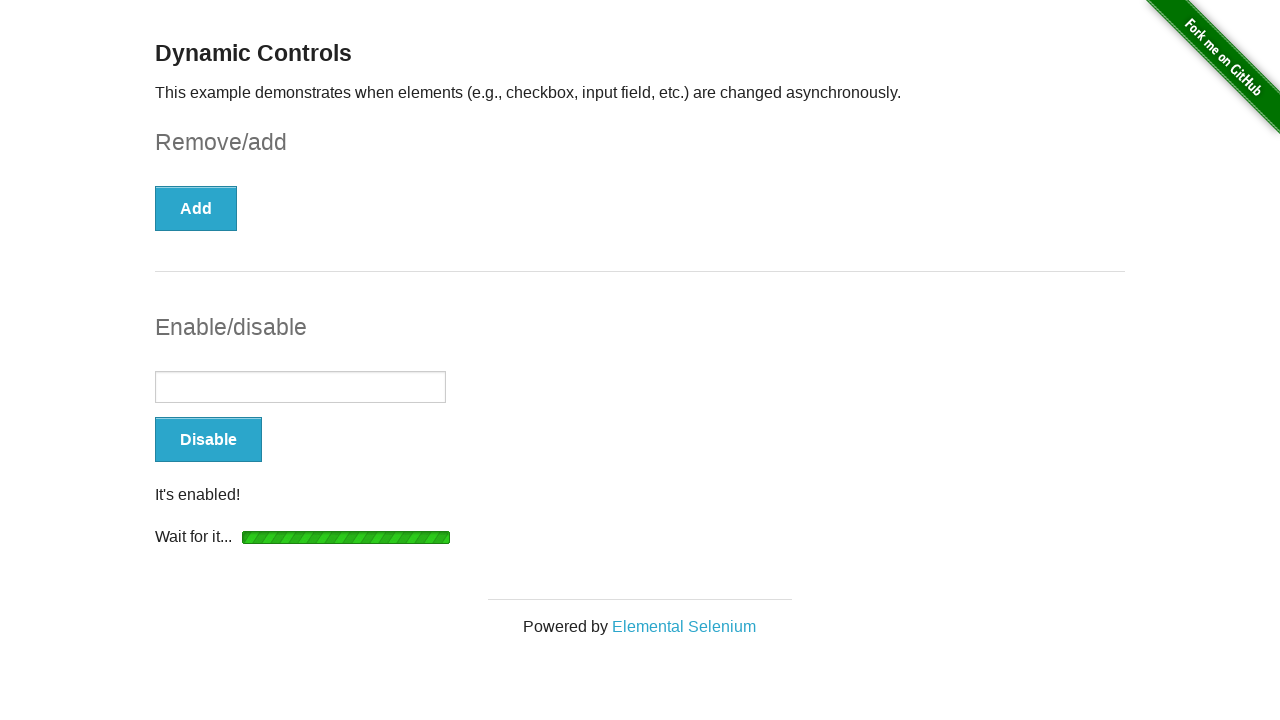

Verified input field is now enabled
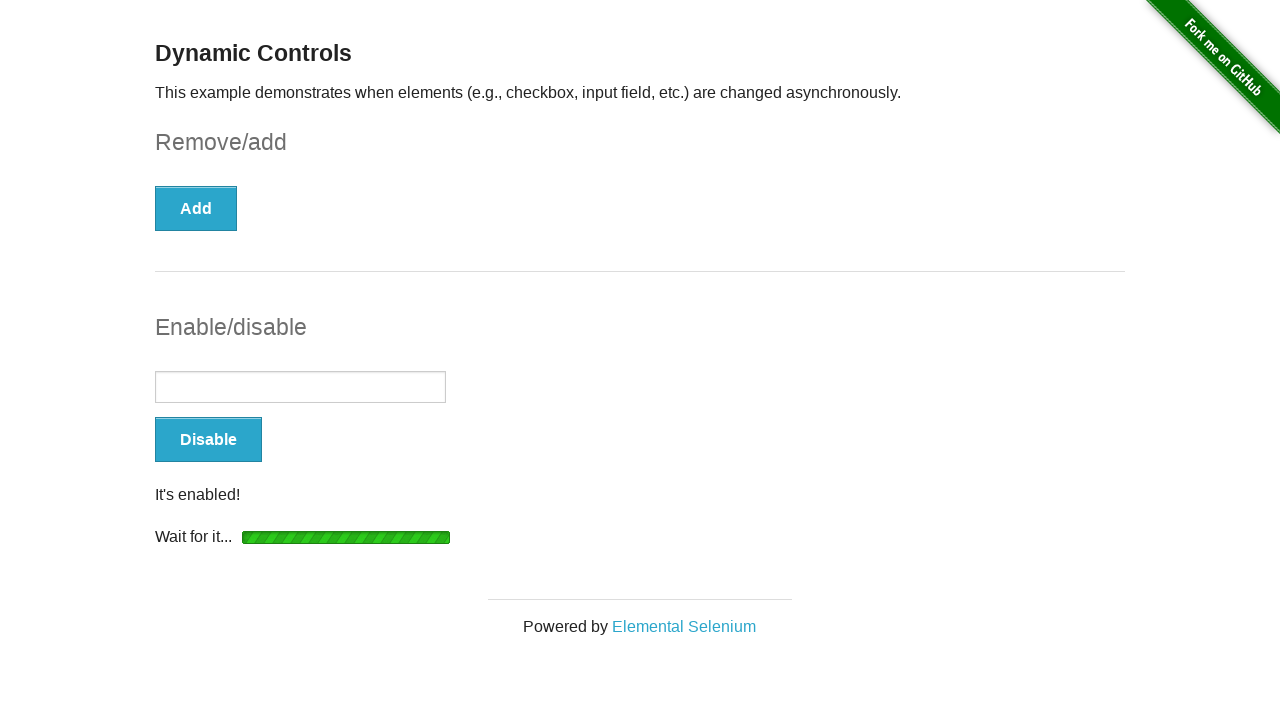

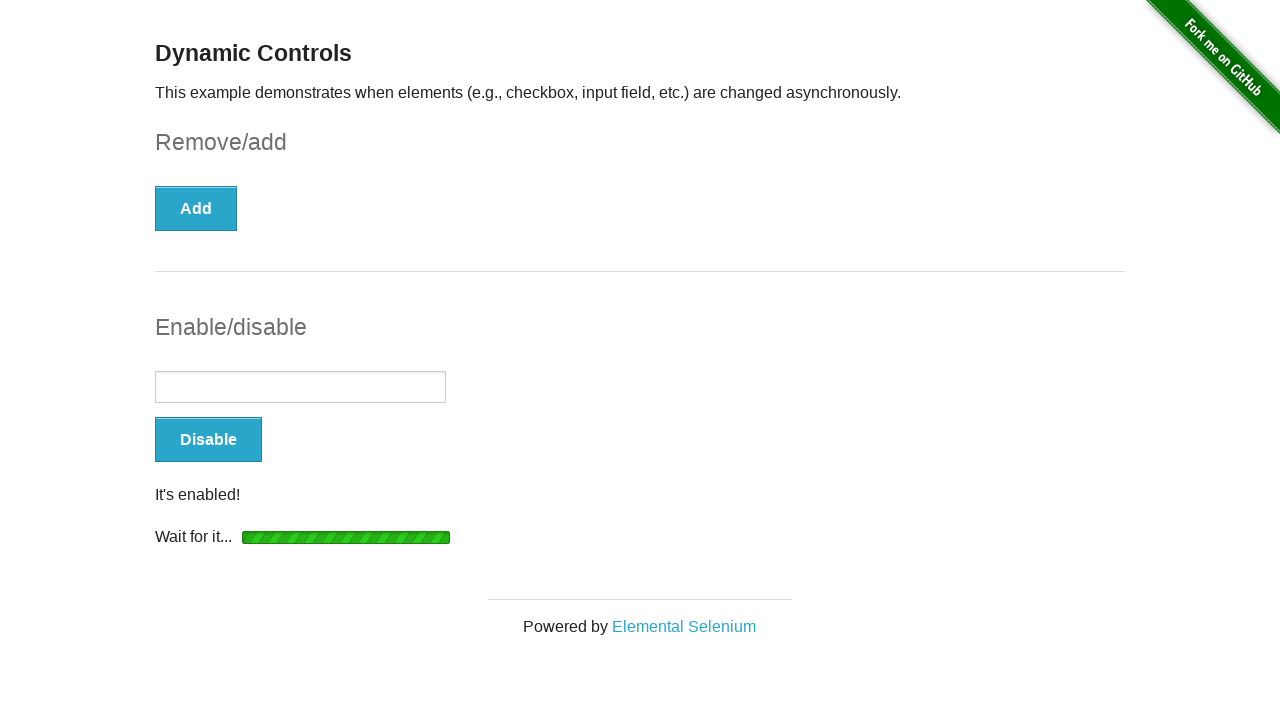